Navigates to a checkbox exercise page and selects the green checkbox from a list of checkboxes

Starting URL: https://qbek.github.io/selenium-exercises/en/

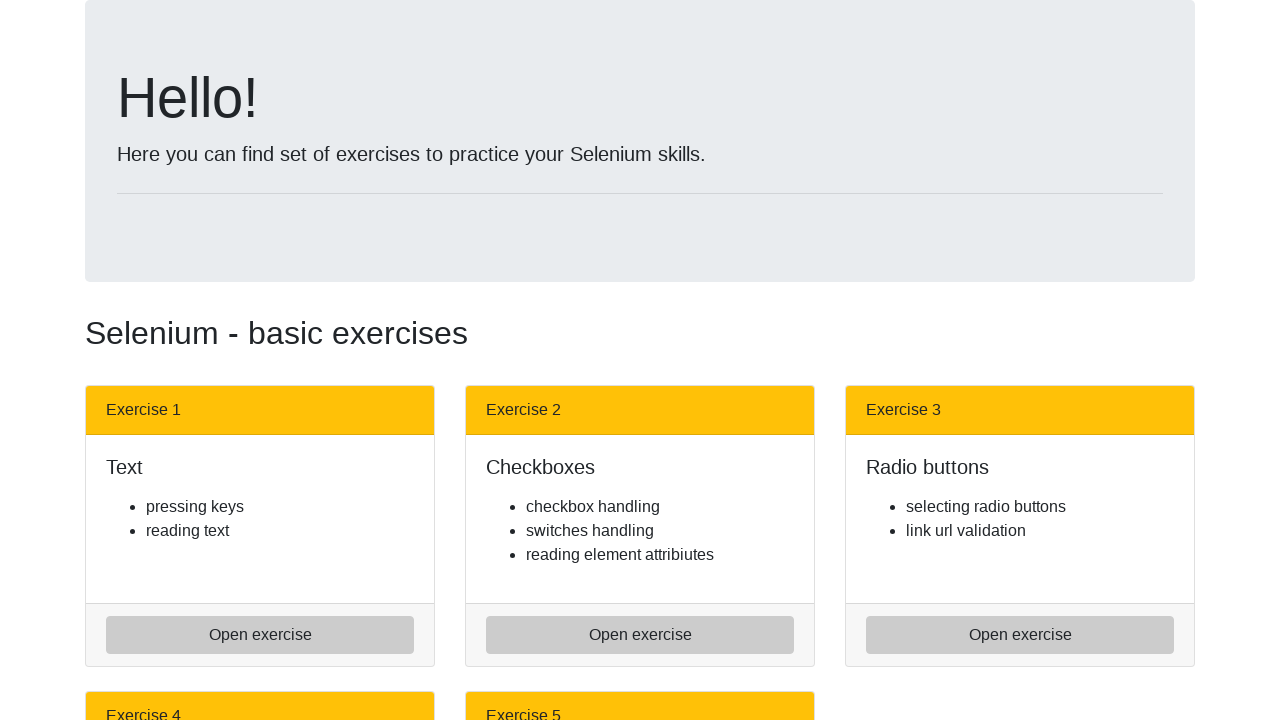

Navigated to selenium exercises home page
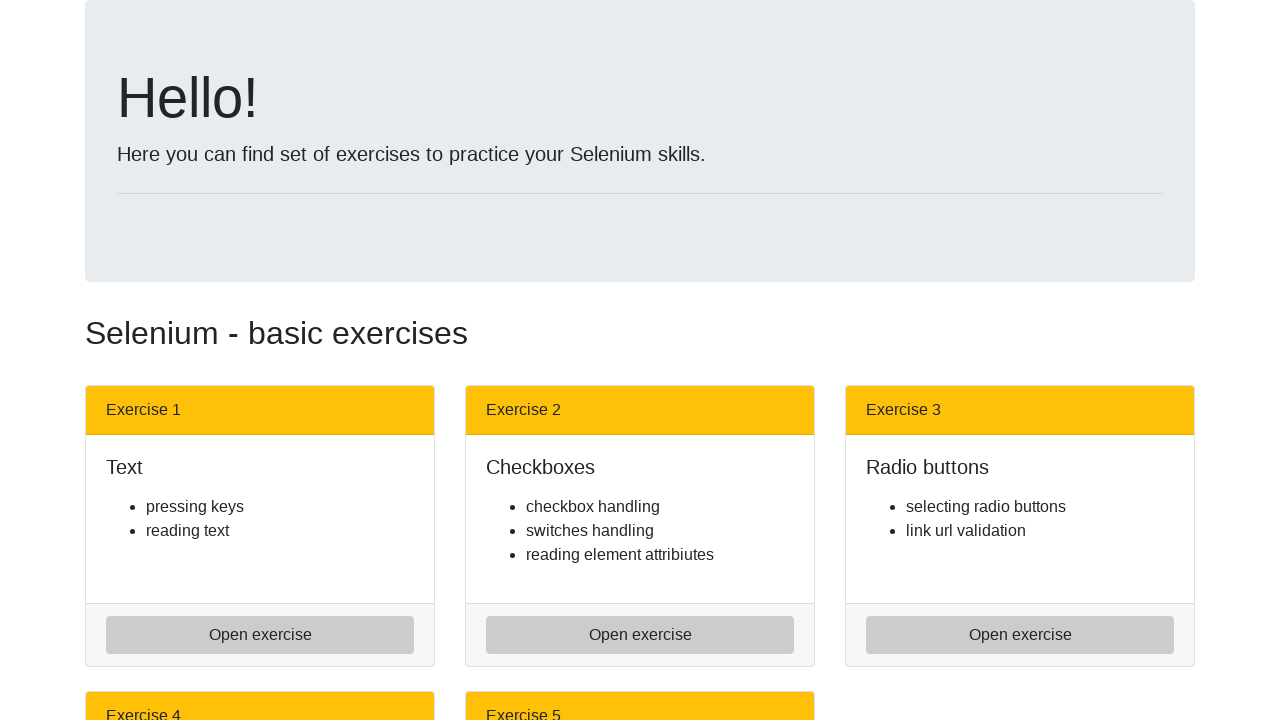

Clicked on checkboxes exercise link at (640, 635) on a[href='check_boxes.html']
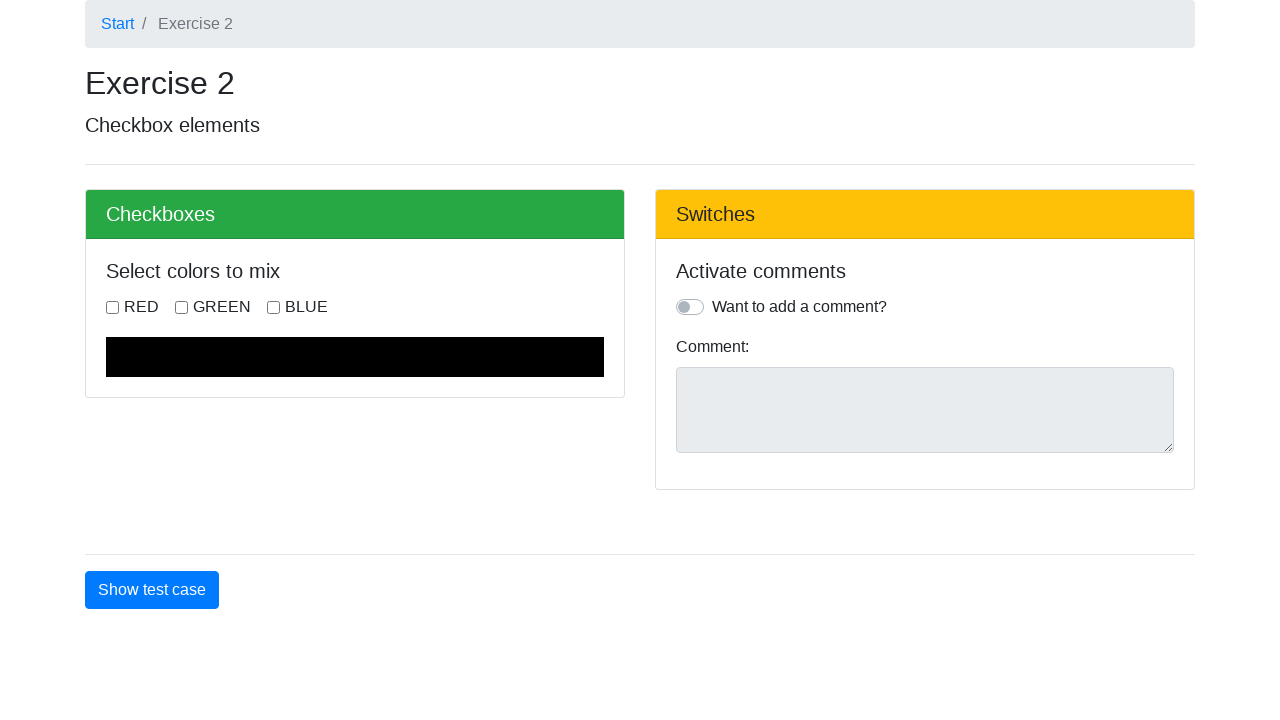

Checkboxes loaded on page
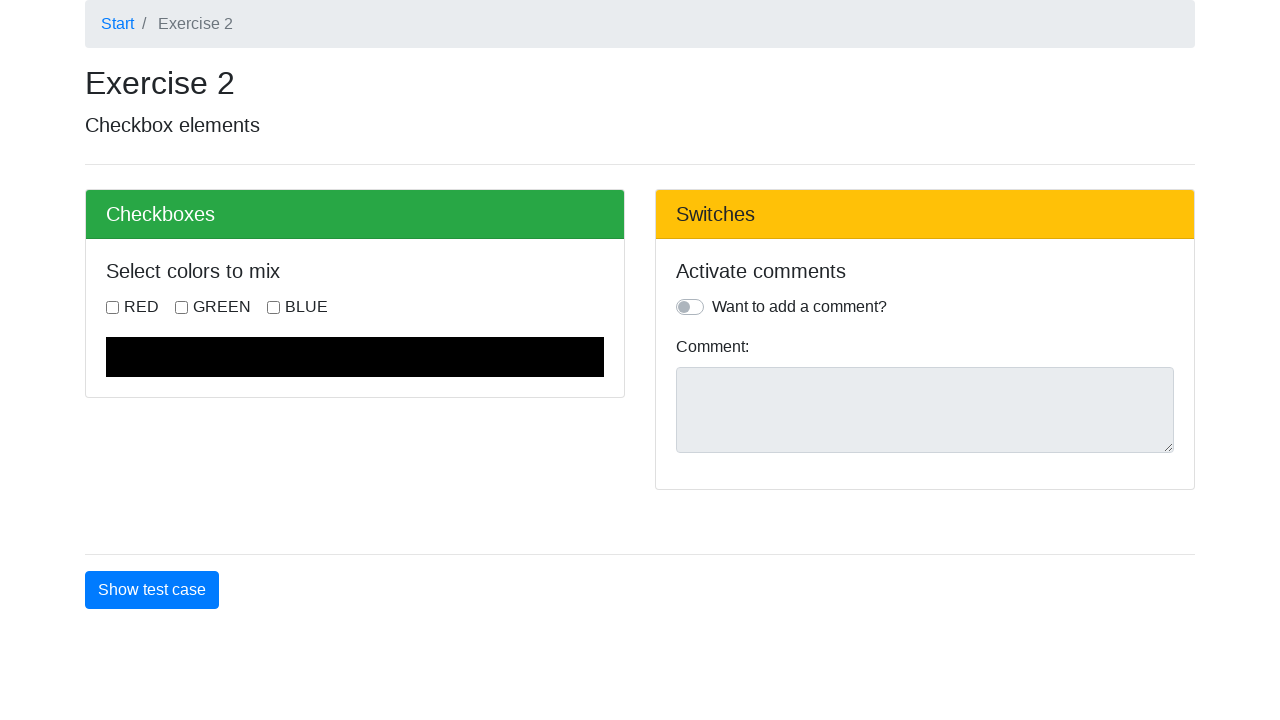

Located all checkbox elements on page
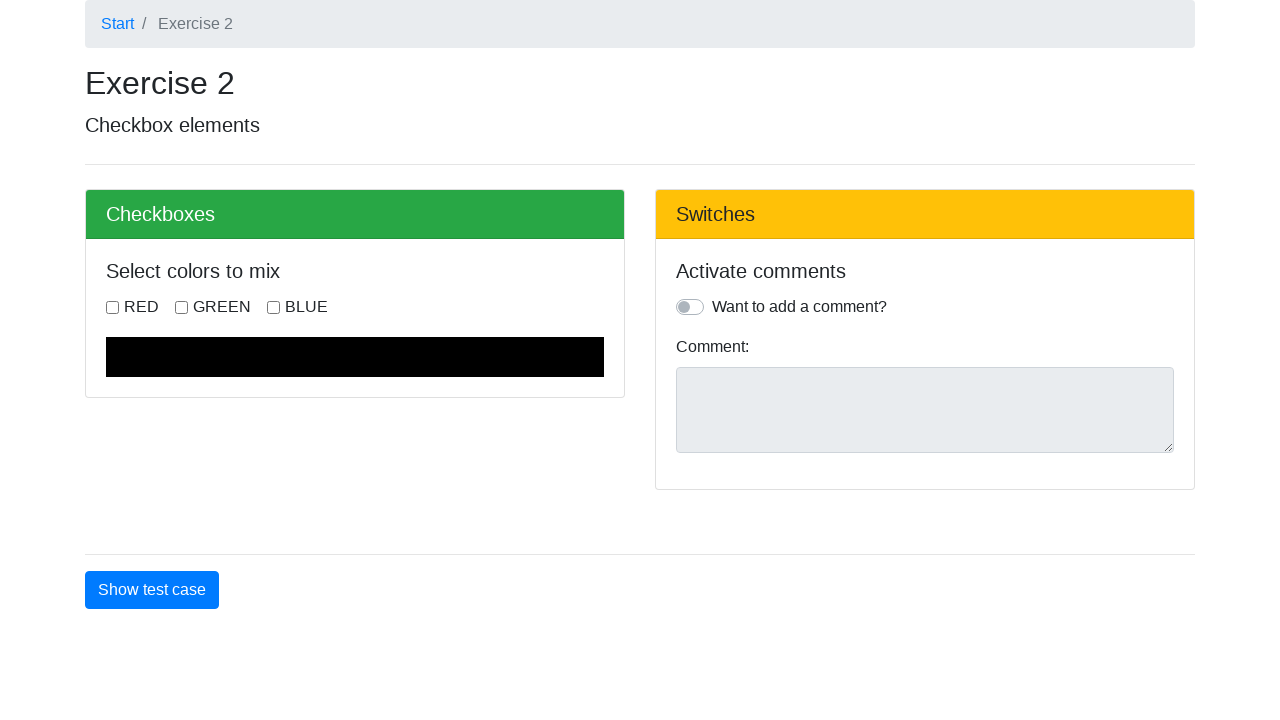

Selected the green checkbox at (182, 307) on input.form-check-input >> nth=1
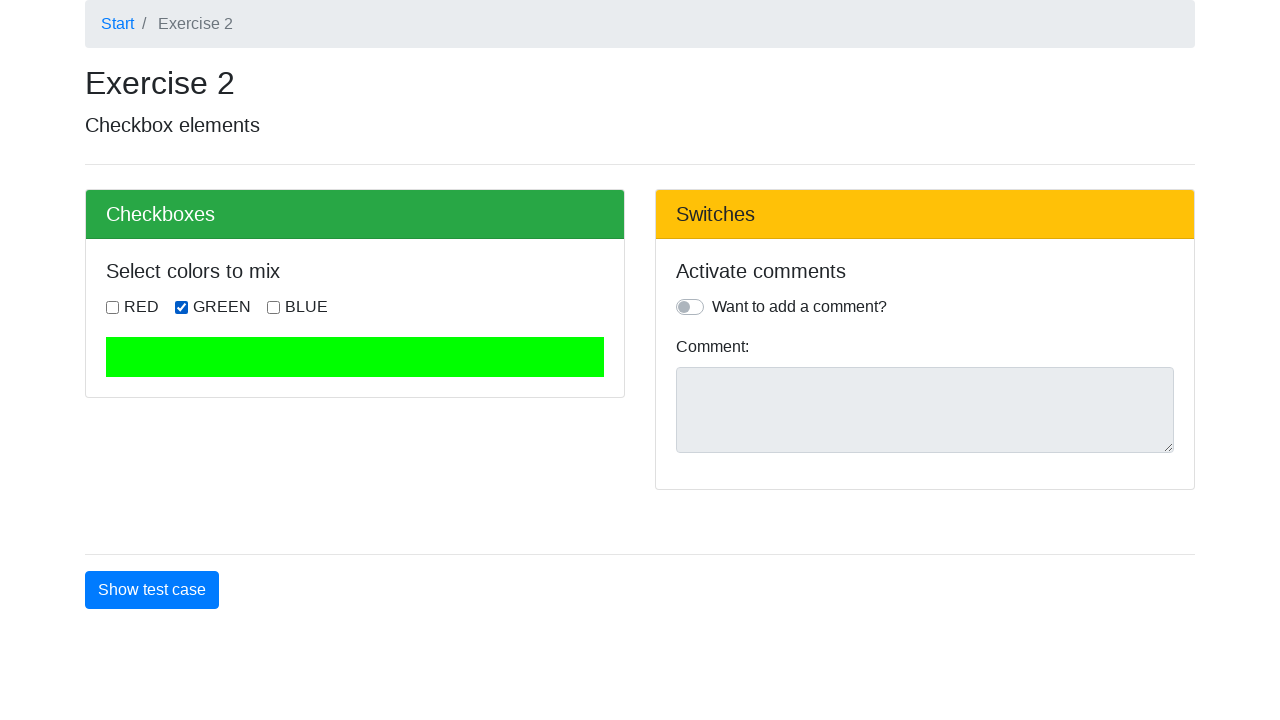

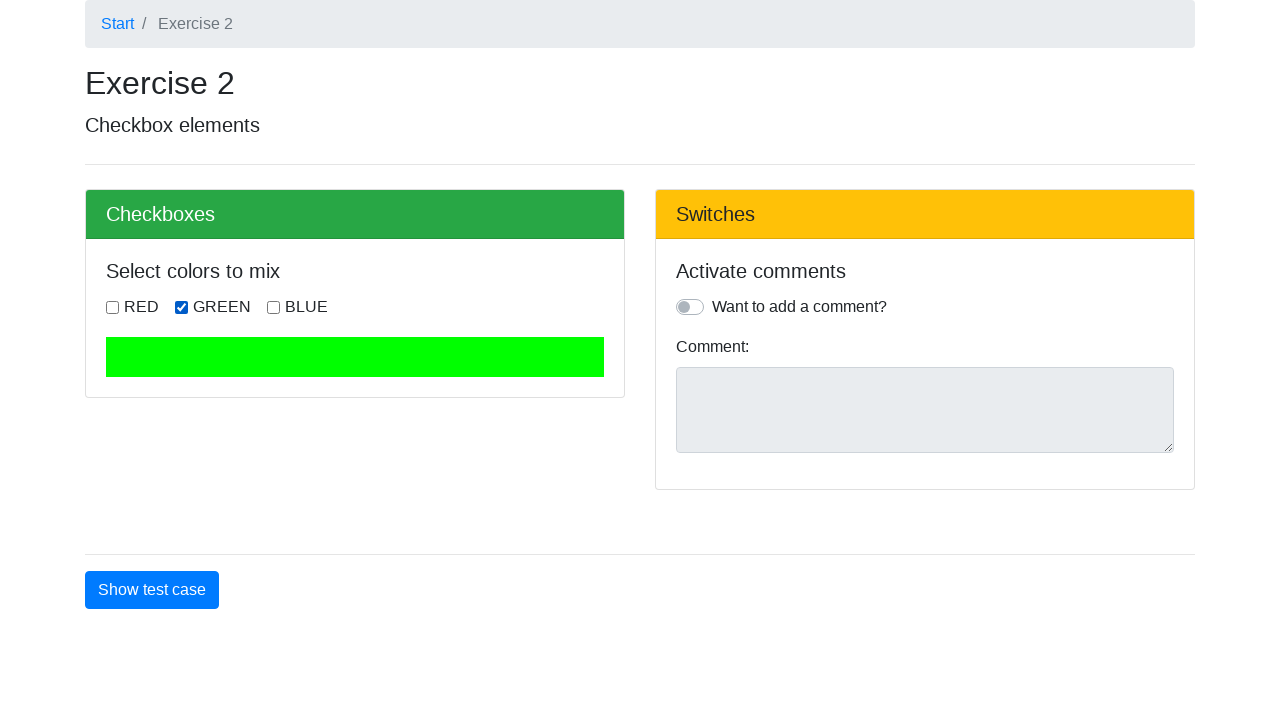